Tests alert functionality by entering a name in a text field, clicking an alert button, verifying the alert contains the entered name, and accepting the alert

Starting URL: https://rahulshettyacademy.com/AutomationPractice/

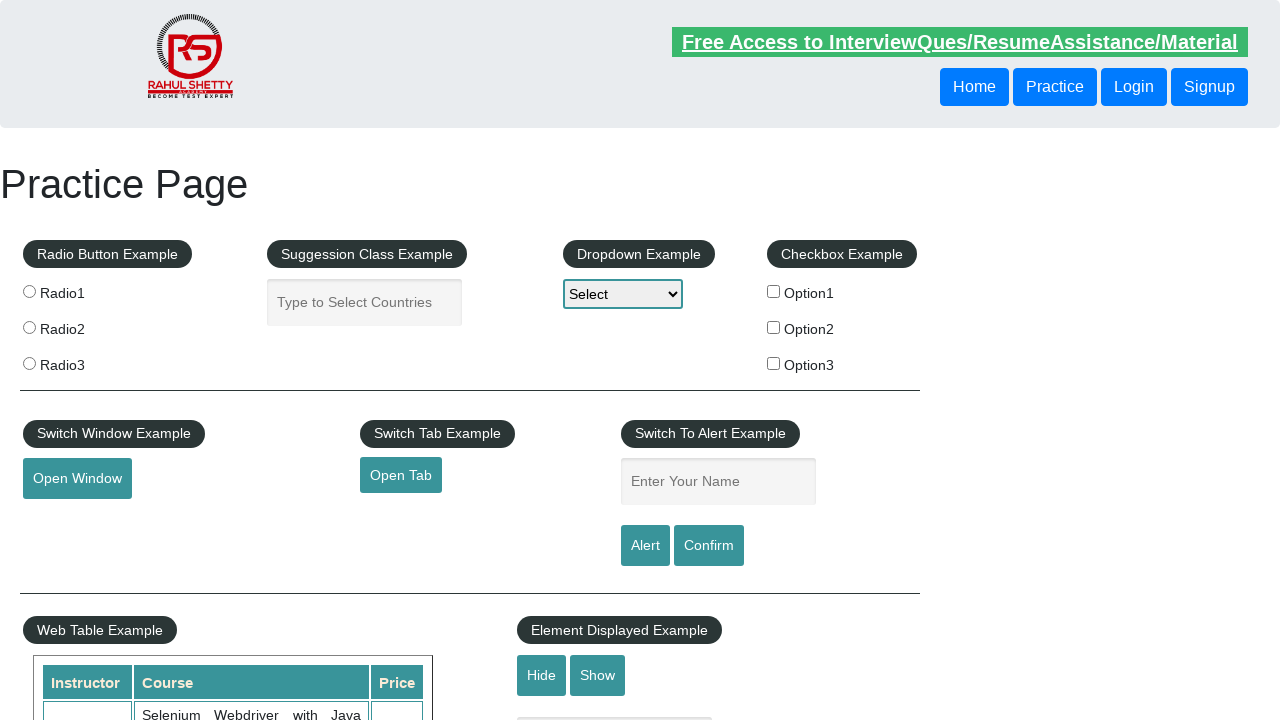

Filled name field with 'Oak' on #name
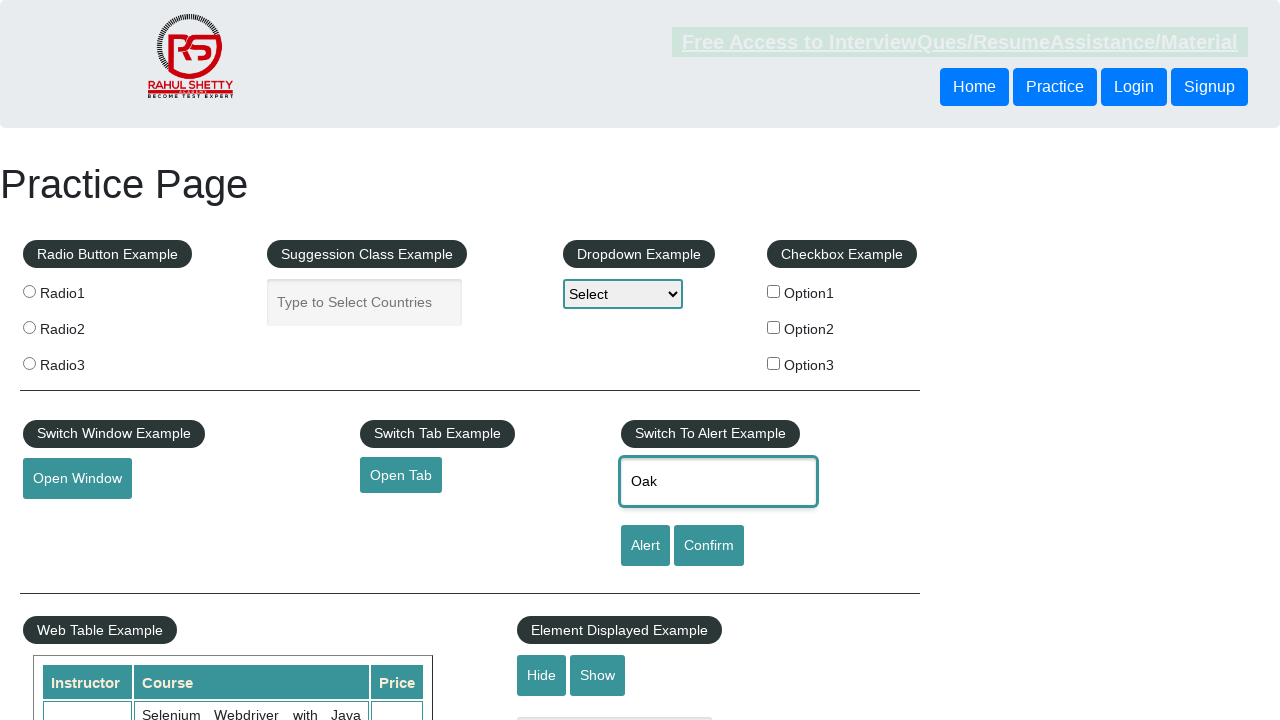

Clicked alert button at (645, 546) on #alertbtn
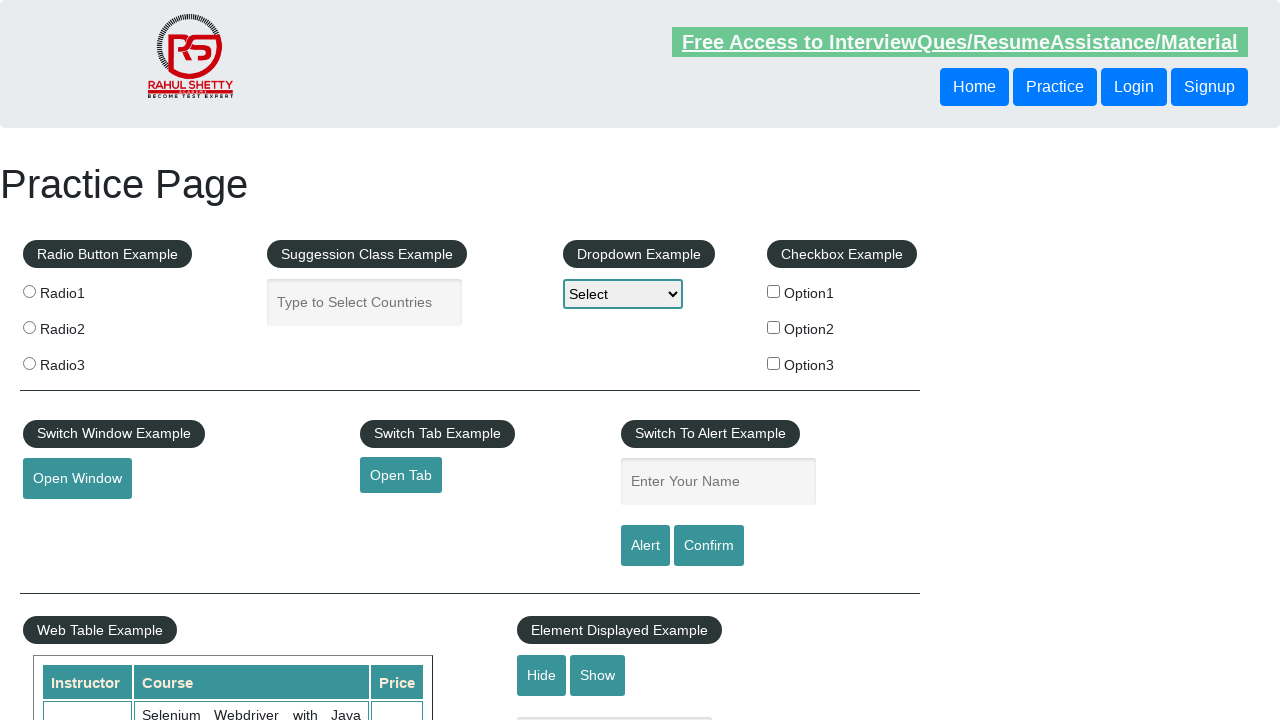

Set up dialog handler to accept alerts
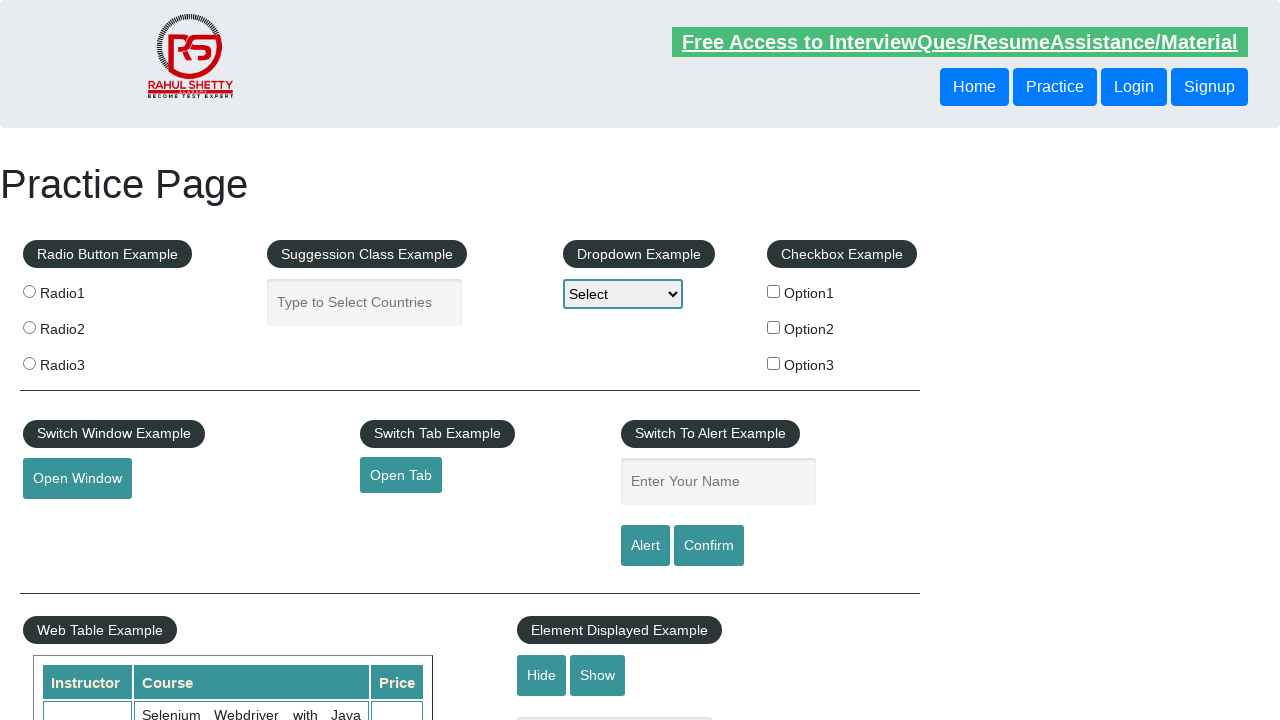

Set up dialog handler to verify and accept alert
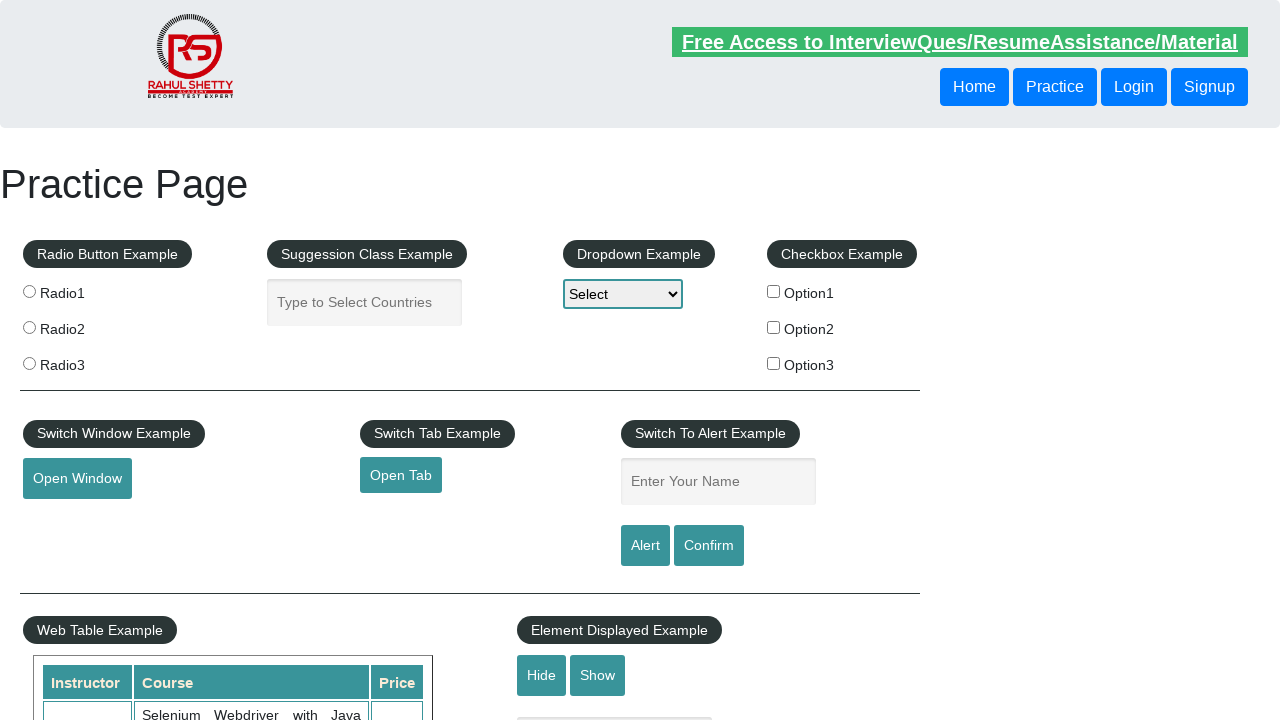

Clicked alert button again to trigger dialog at (645, 546) on #alertbtn
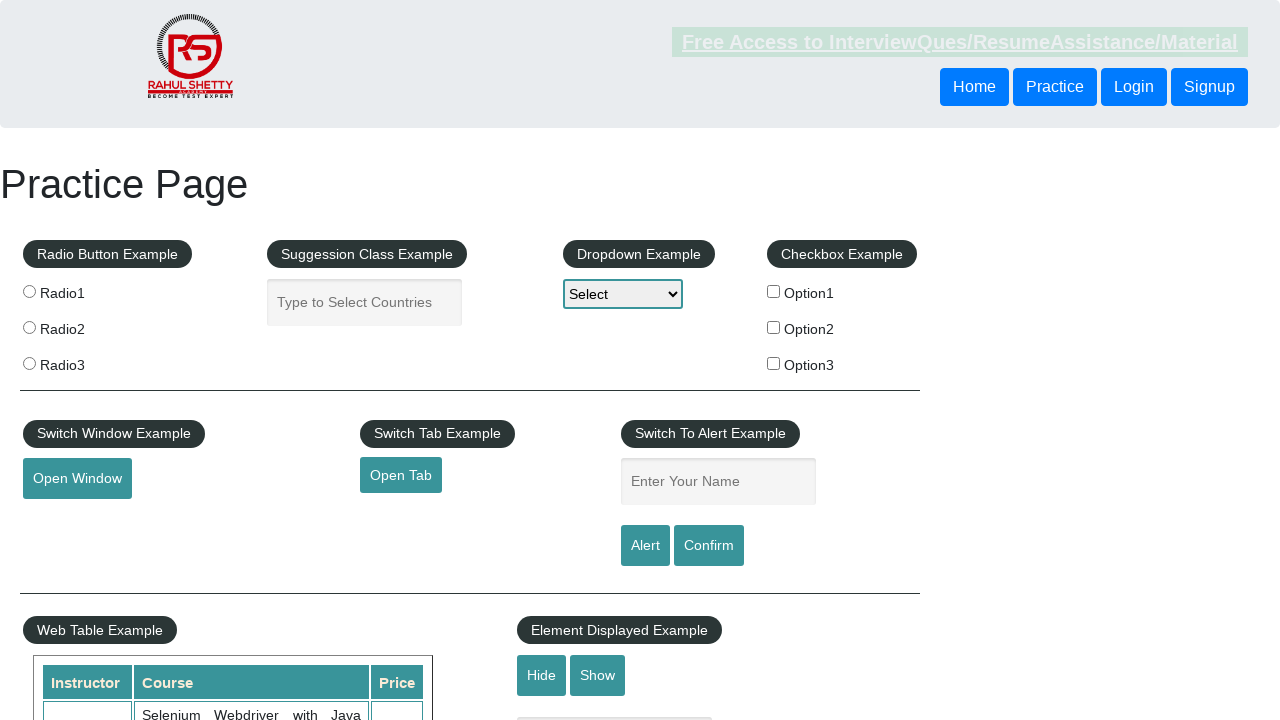

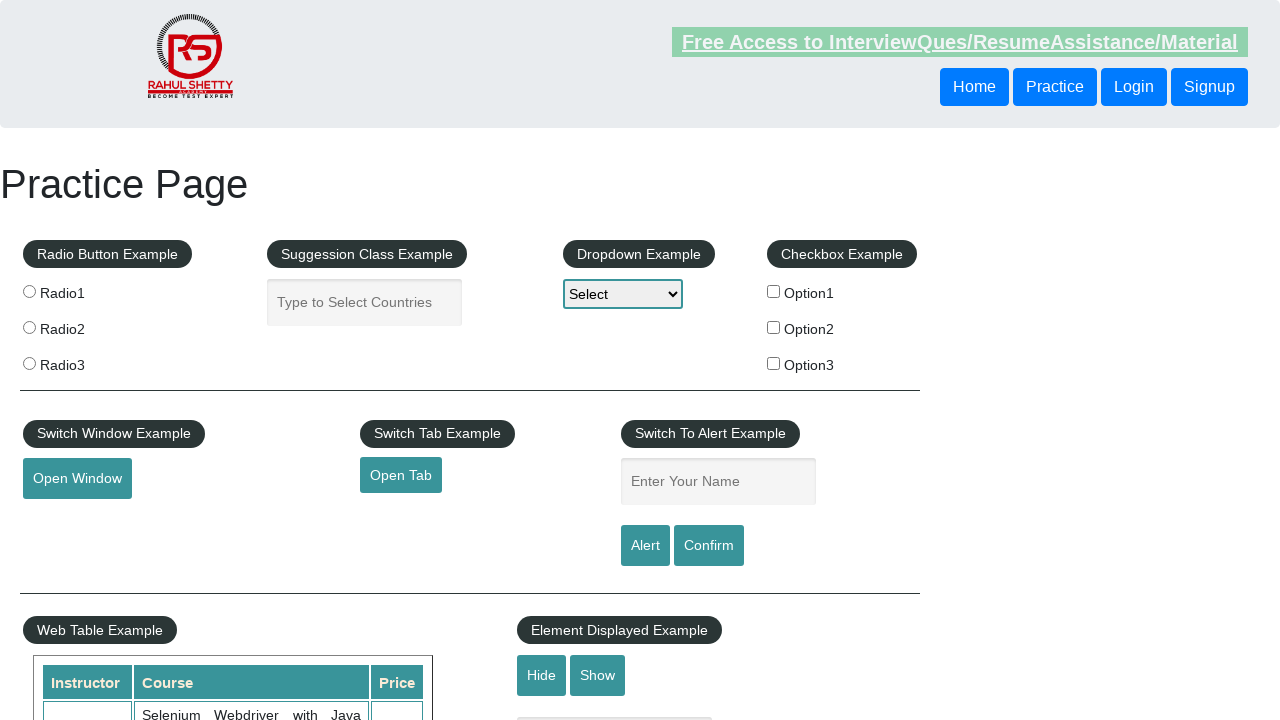